Navigates to Rahul Shetty Academy website and verifies the page loads by checking the page title and URL

Starting URL: https://rahulshettyacademy.com

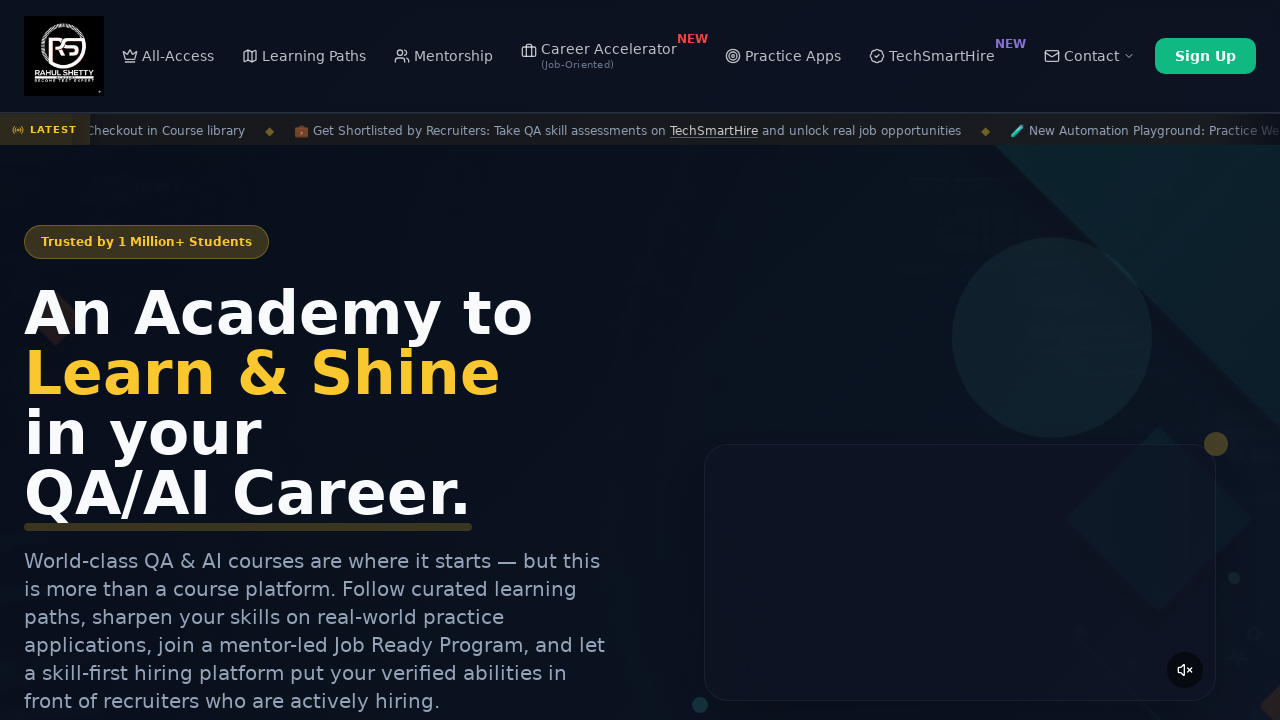

Waited for page to reach domcontentloaded state
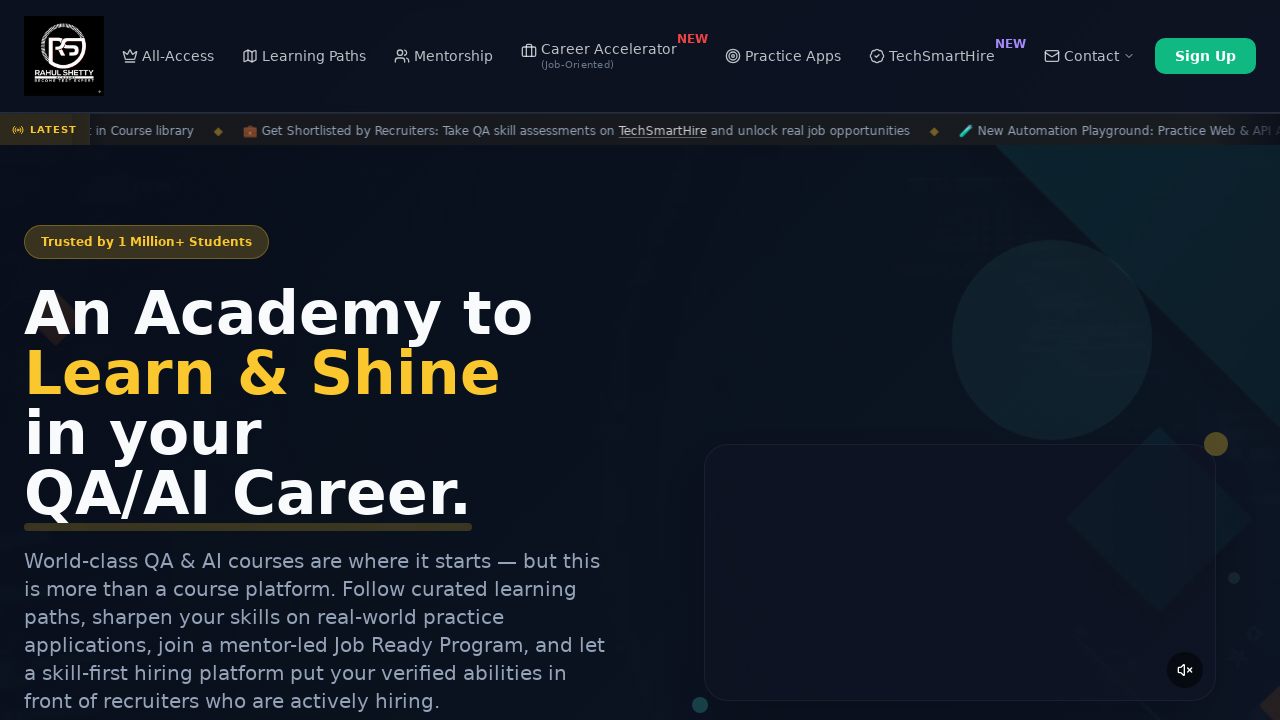

Retrieved page title: Rahul Shetty Academy | QA Automation, Playwright, AI Testing & Online Training
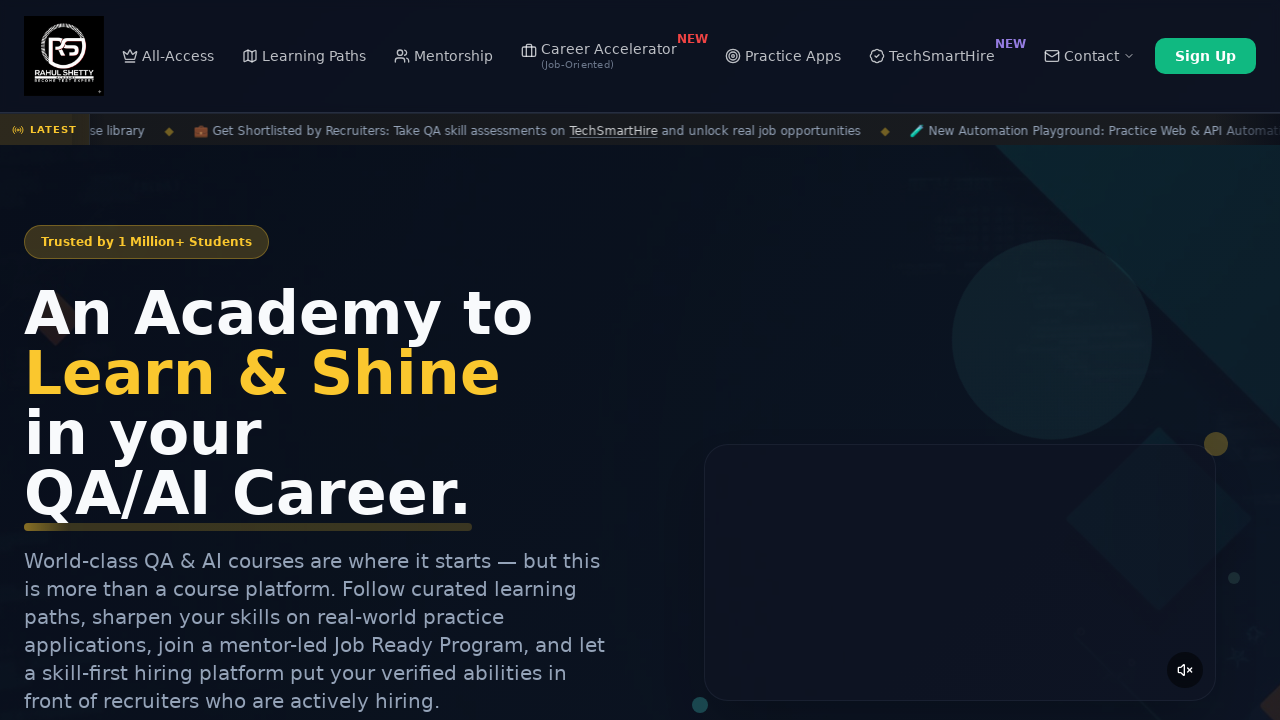

Retrieved current URL: https://rahulshettyacademy.com/
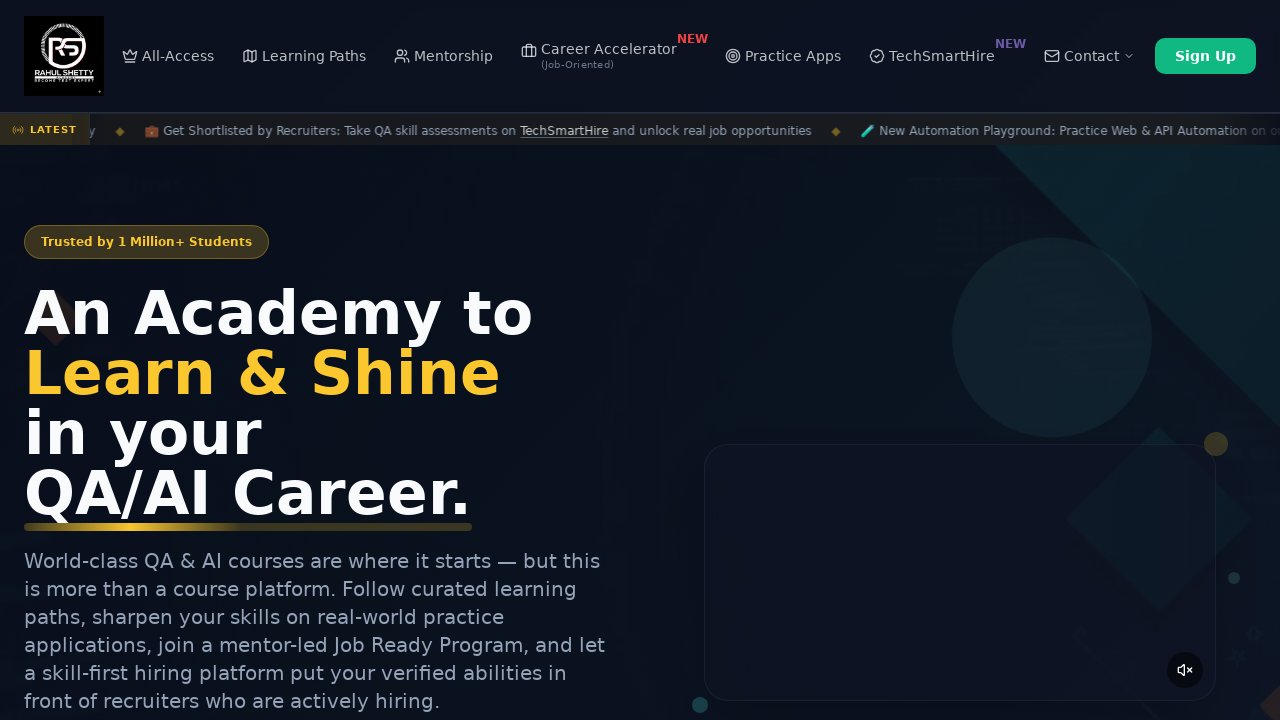

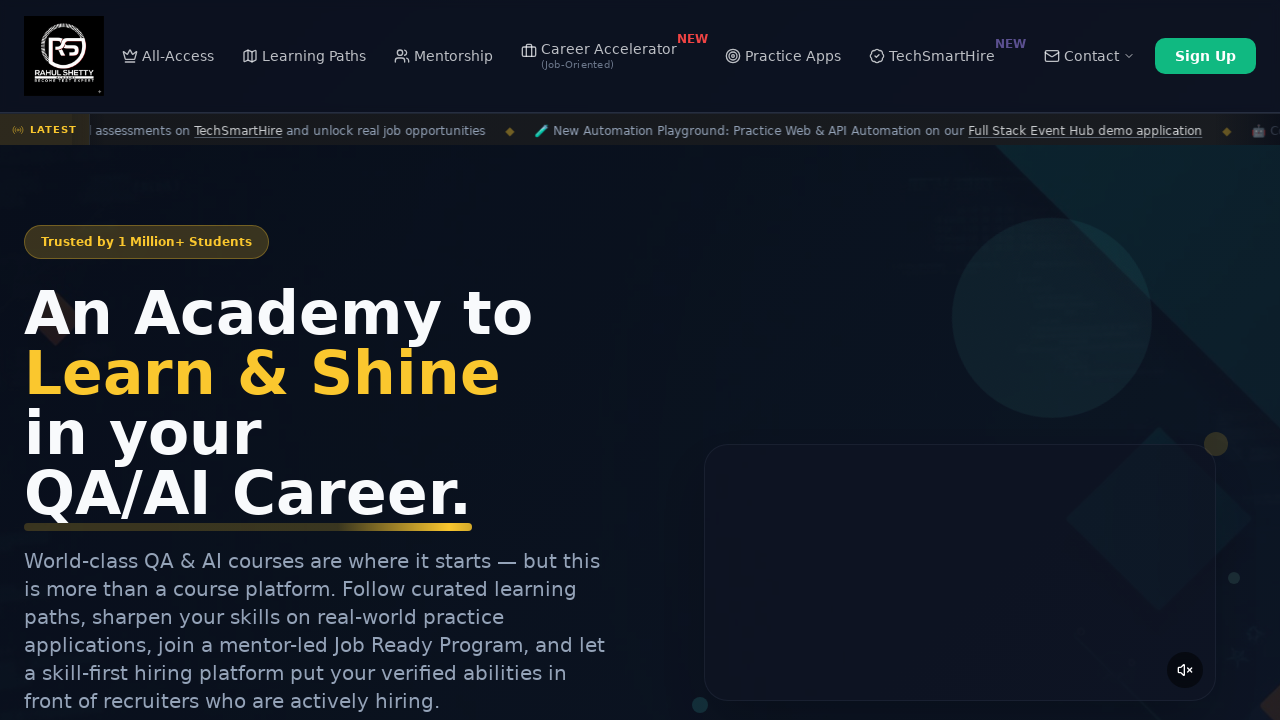